Tests dynamic control removal and addition by clicking the Remove button, verifying the "It's gone!" message appears, then clicking Add and verifying the "It's back!" message appears.

Starting URL: https://the-internet.herokuapp.com/dynamic_controls

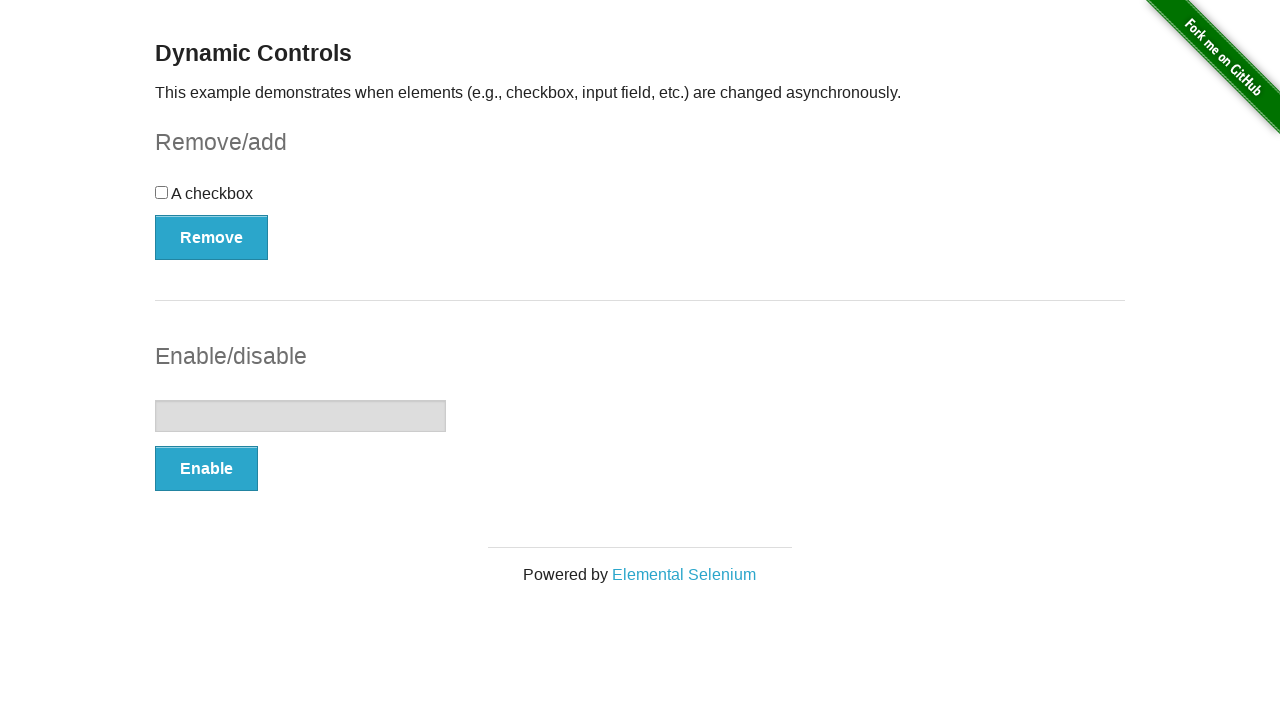

Navigated to dynamic controls page
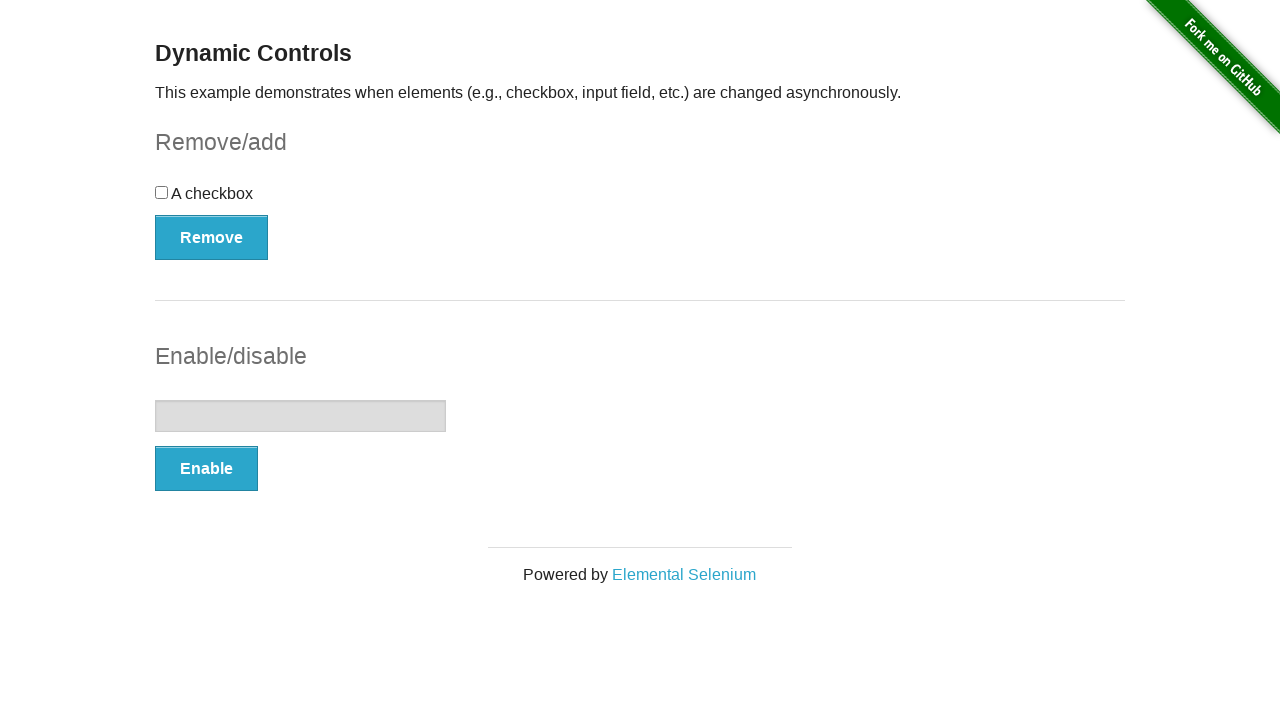

Clicked Remove button to trigger dynamic control removal at (212, 237) on xpath=//button[@onclick='swapCheckbox()']
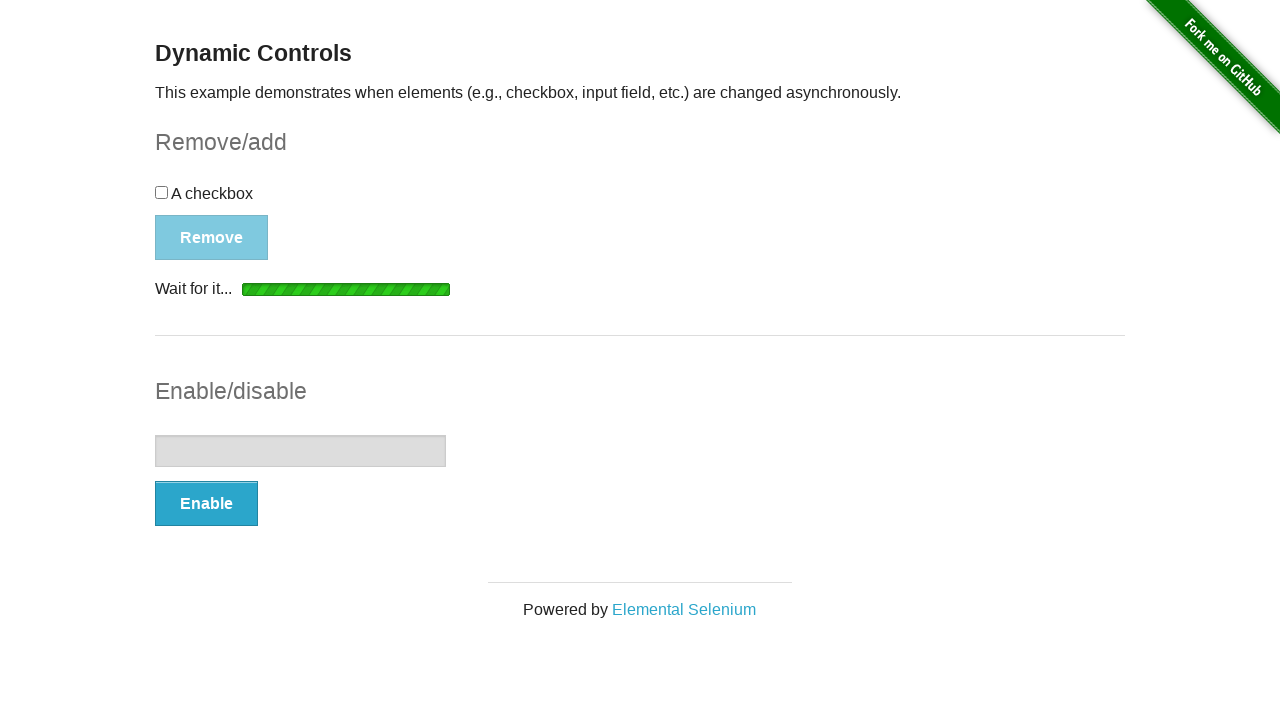

Waited for and verified 'It's gone!' message appeared
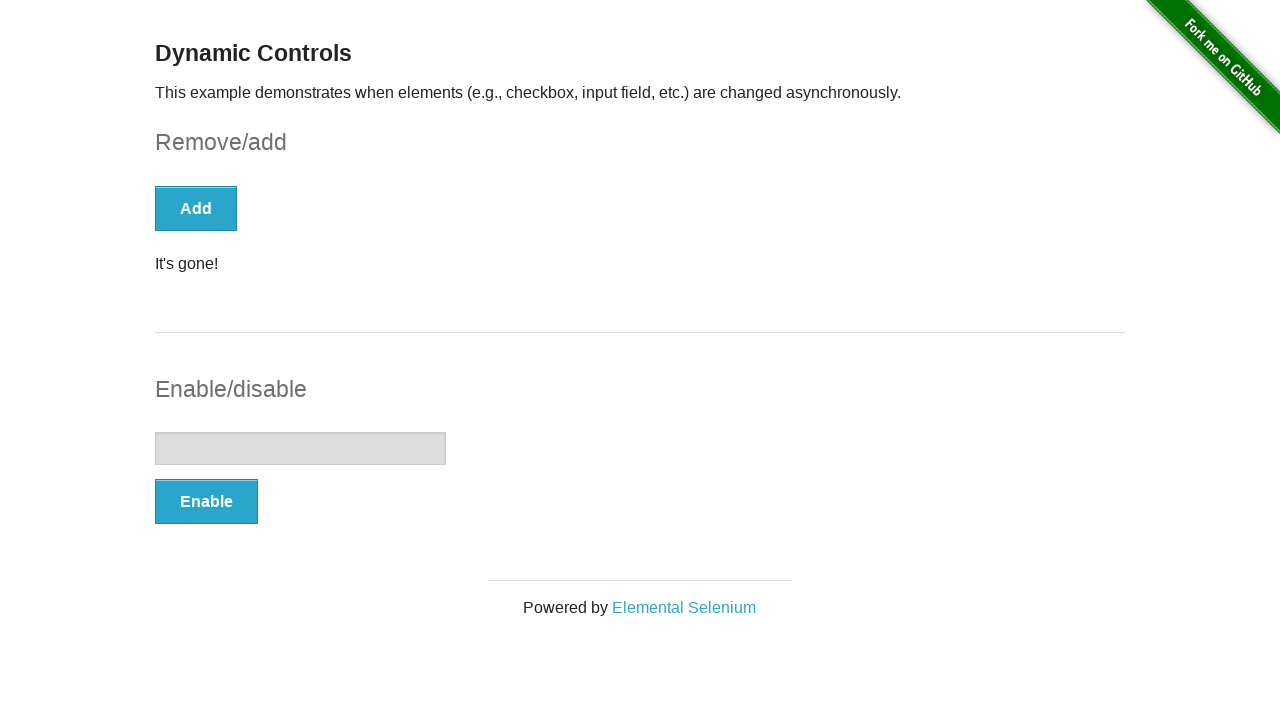

Asserted that message element is visible
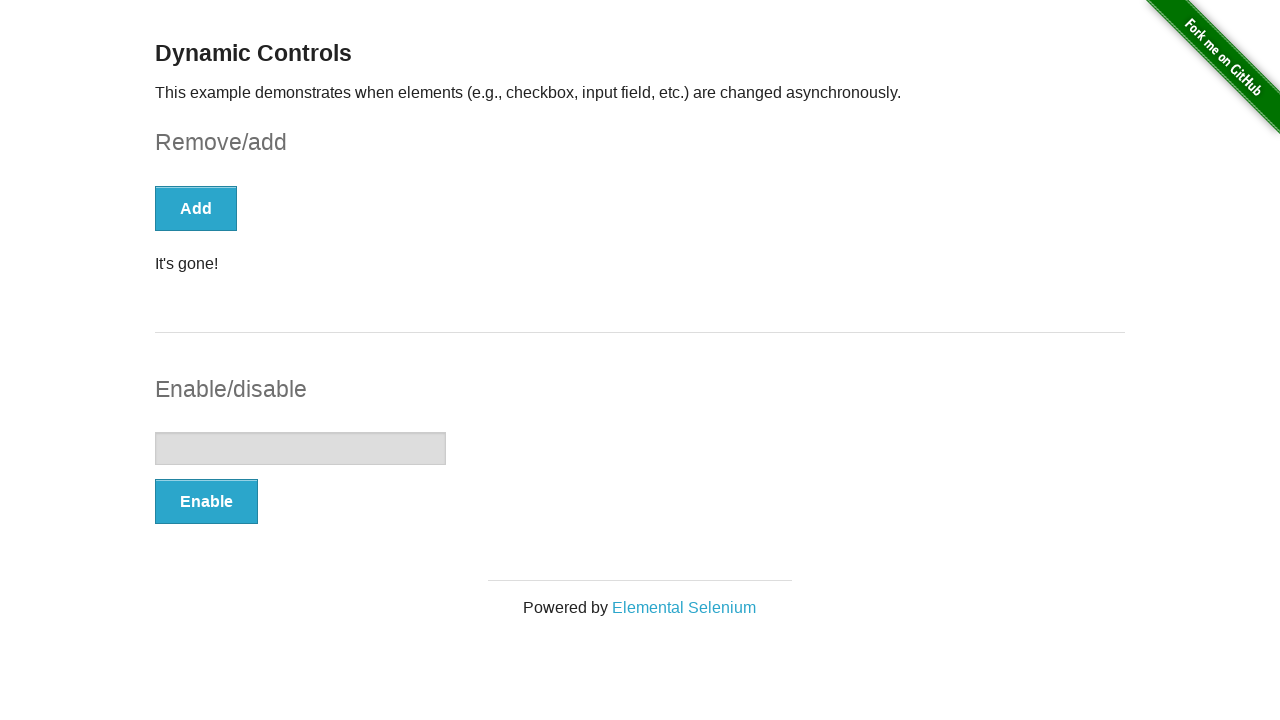

Clicked Add button to trigger dynamic control addition at (196, 208) on xpath=//button[@onclick='swapCheckbox()']
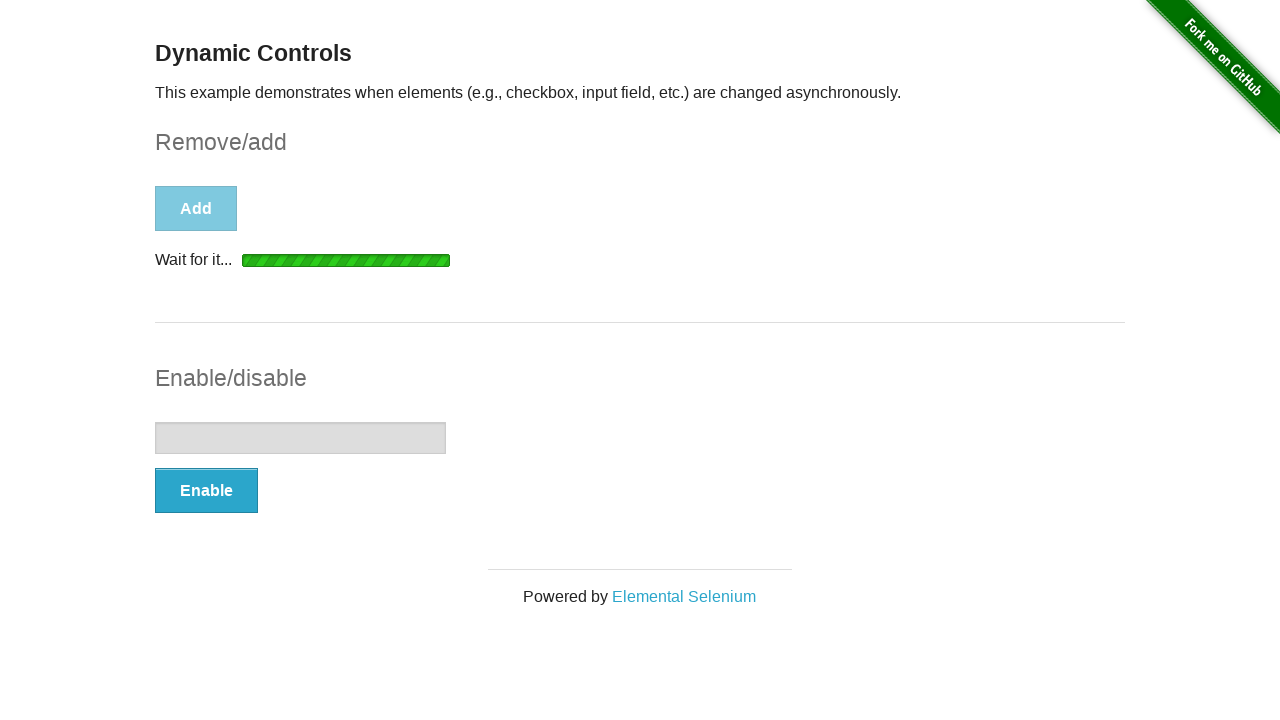

Waited for and verified 'It's back!' message appeared
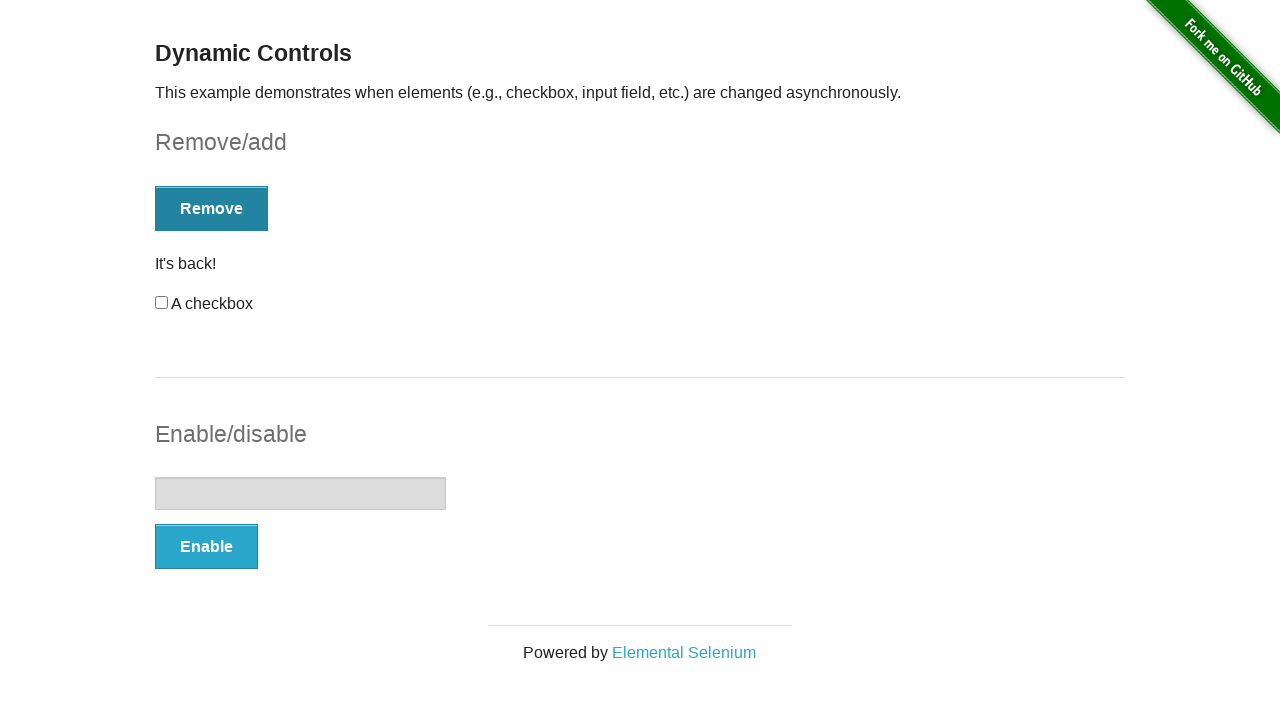

Asserted that message element is visible after control was re-added
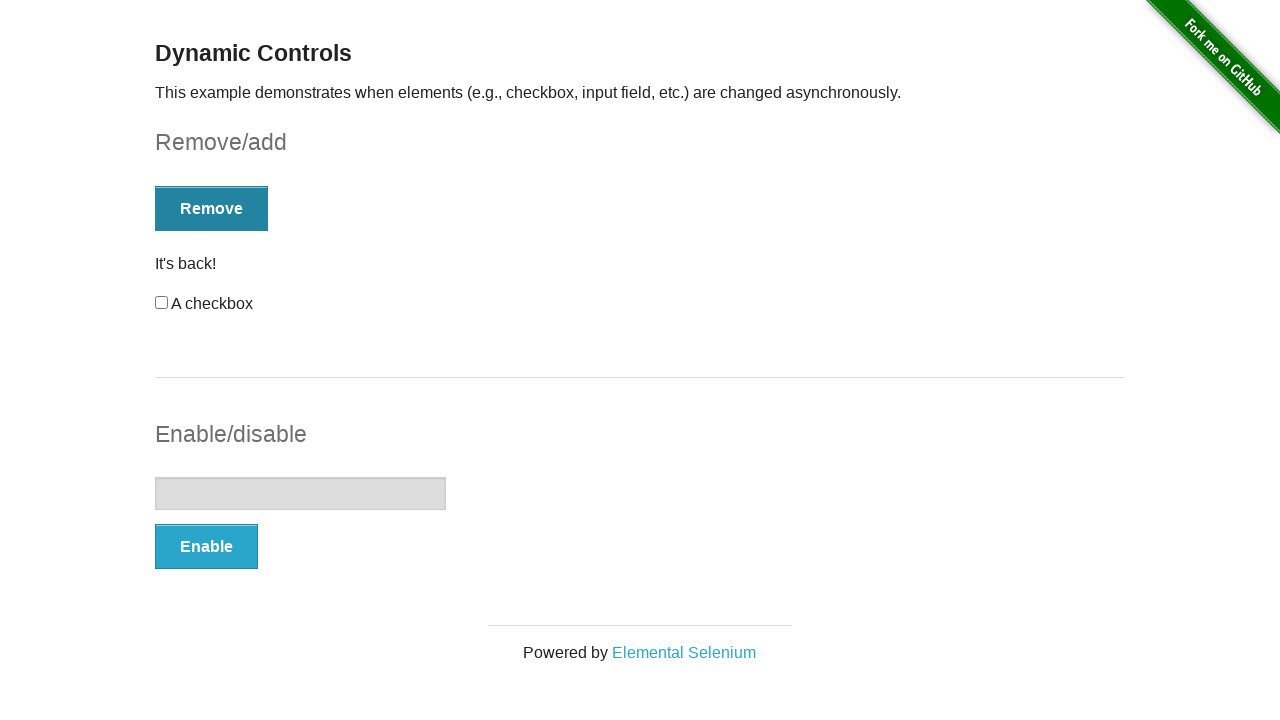

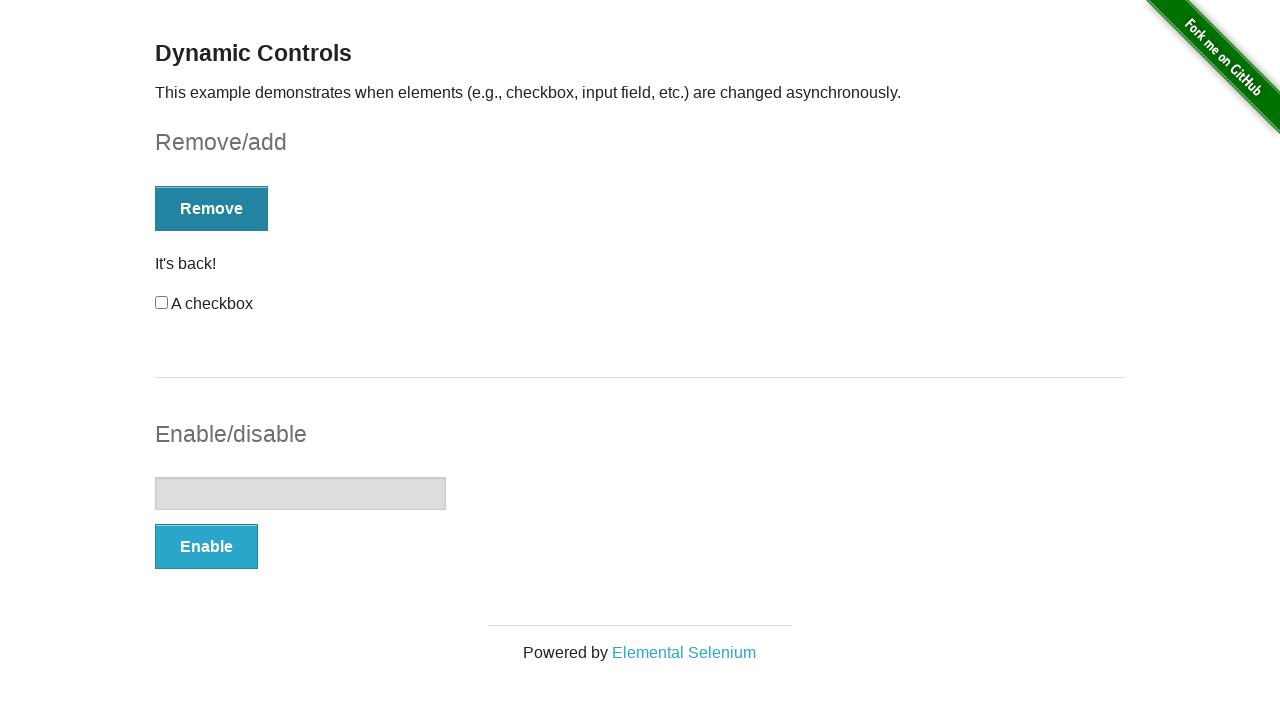